Tests window handling by clicking Help link which opens in a new window and switching between windows

Starting URL: https://accounts.google.com/signup/v2/webcreateaccount?hl=en&flowName=GlifWebSignIn&flowEntry=SignUp

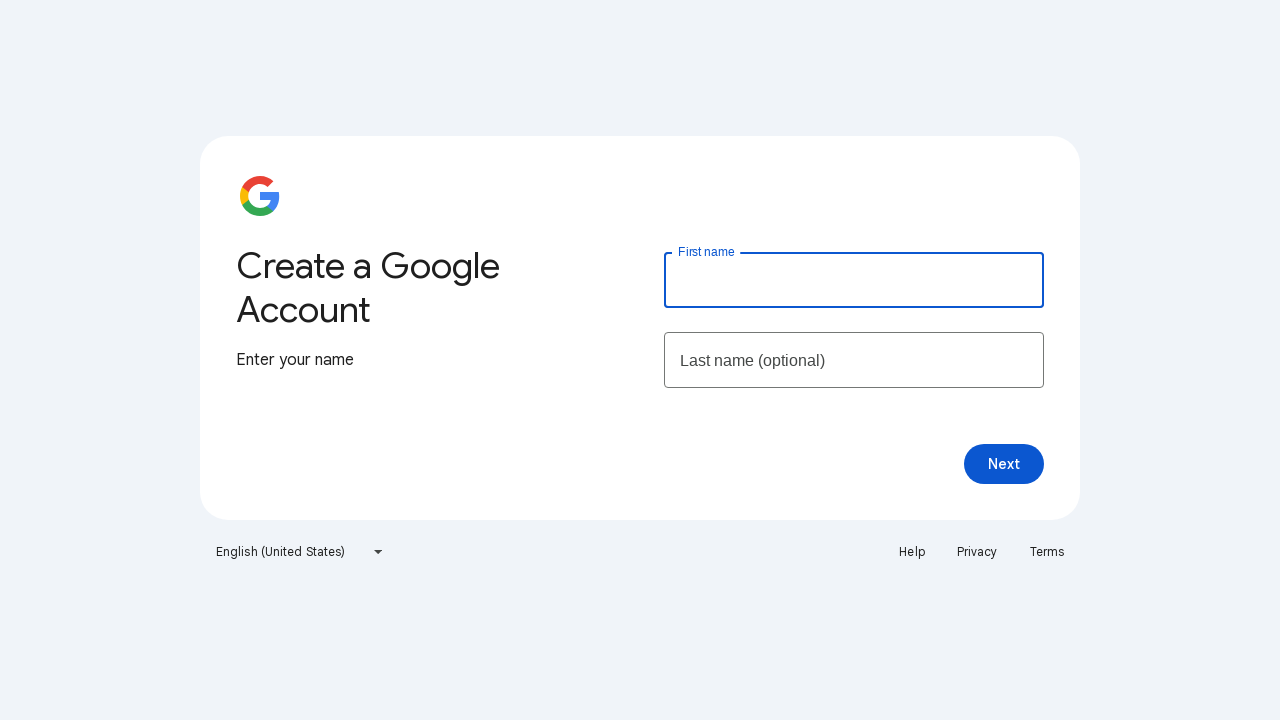

Clicked Help link which opened a new window at (912, 552) on xpath=//a[contains(text(),'Help')]
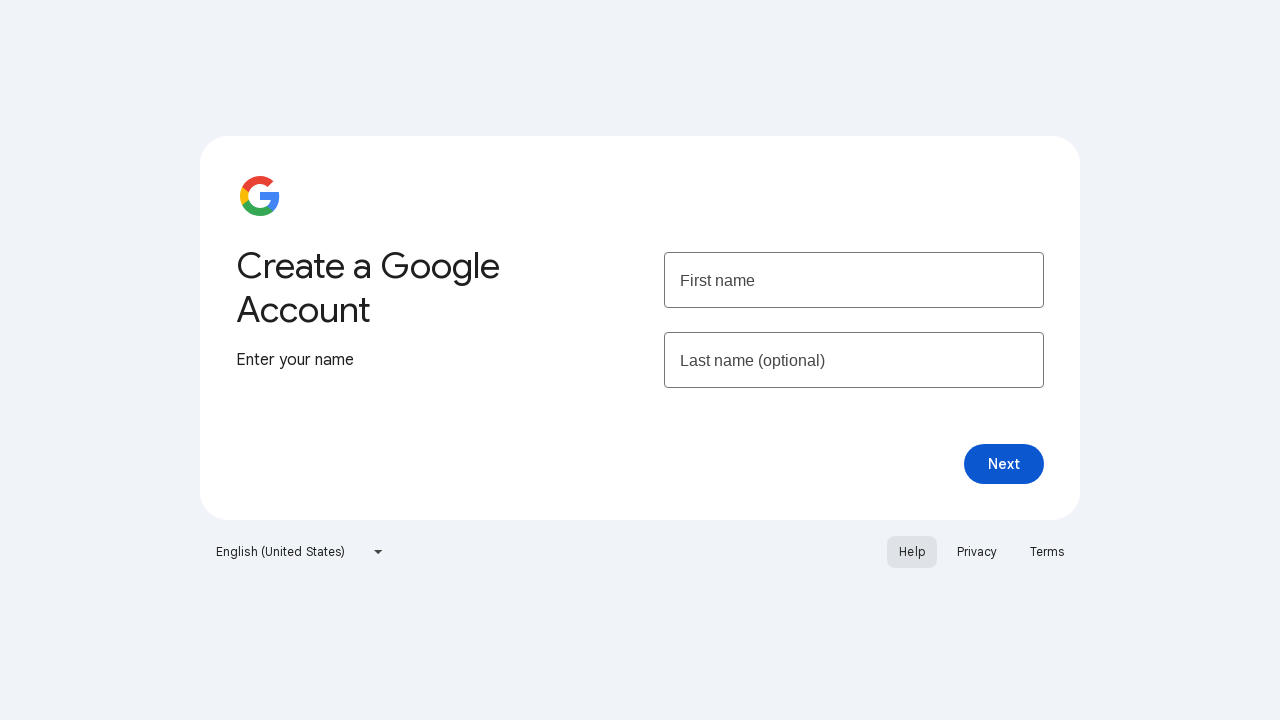

Captured new window handle after Help link opened
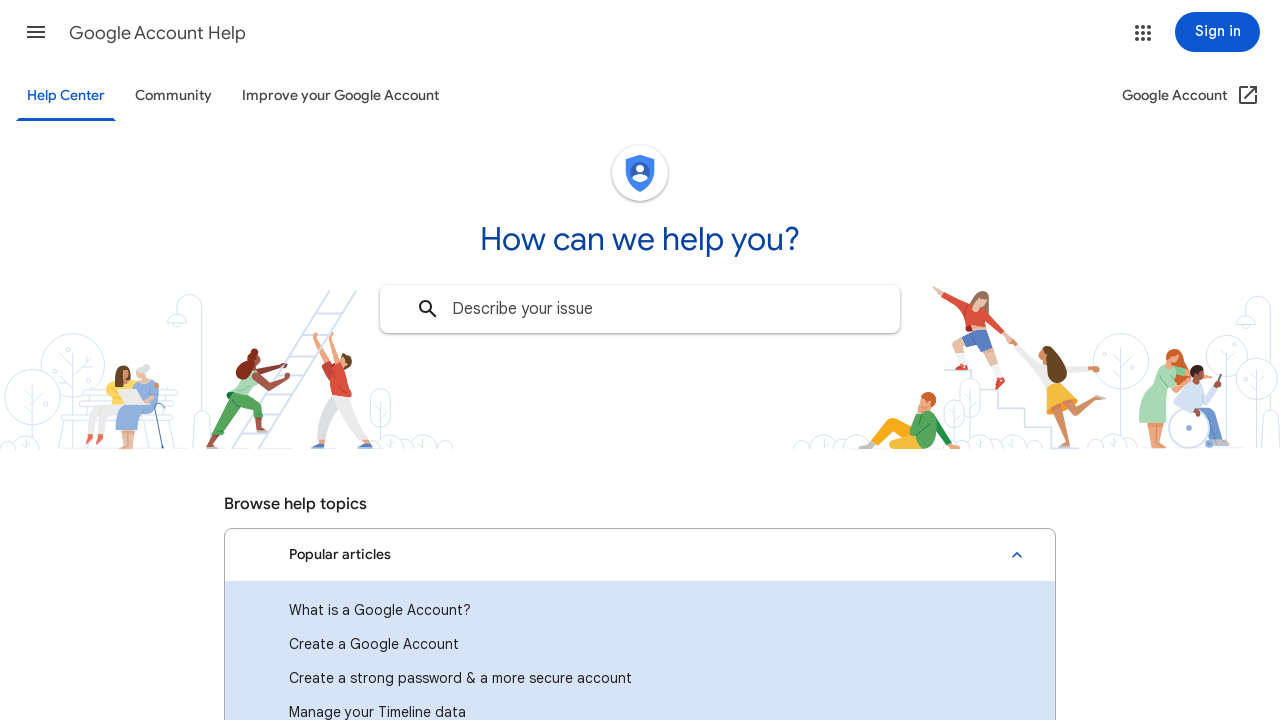

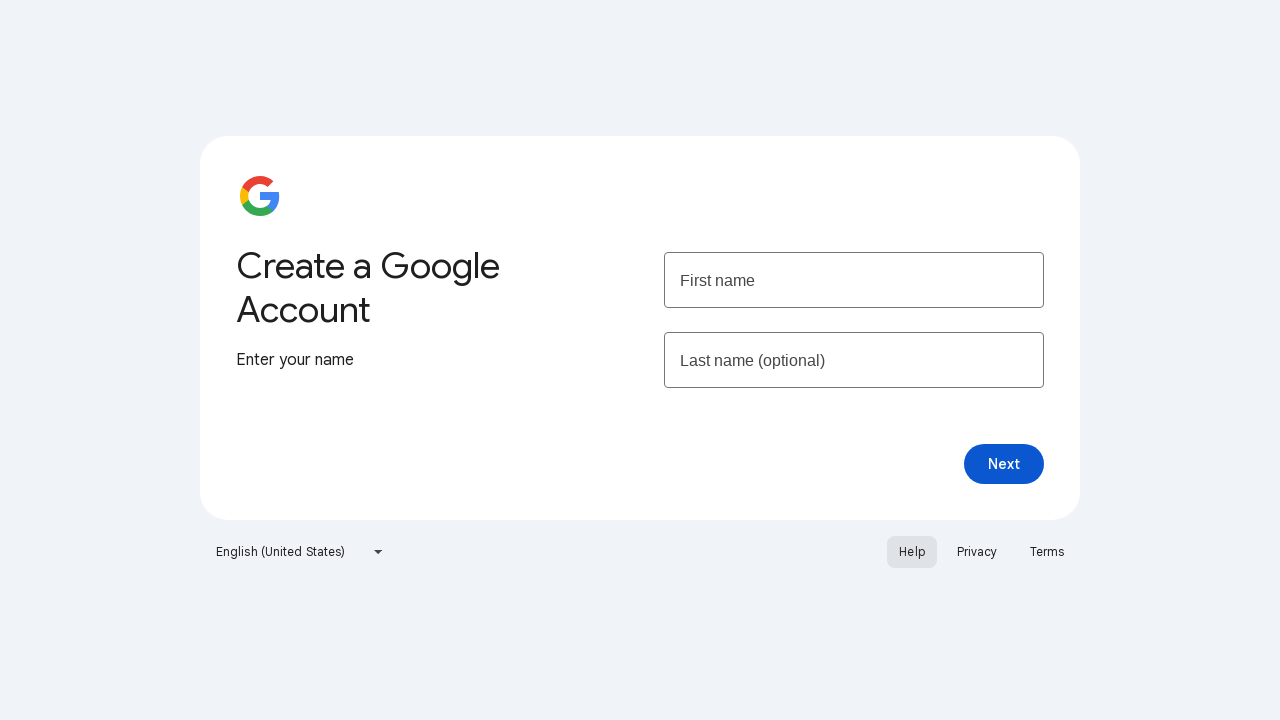